Tests drag-and-drop functionality on jQuery UI's droppable demo page by dragging an element and dropping it onto a target element.

Starting URL: https://jqueryui.com/droppable/

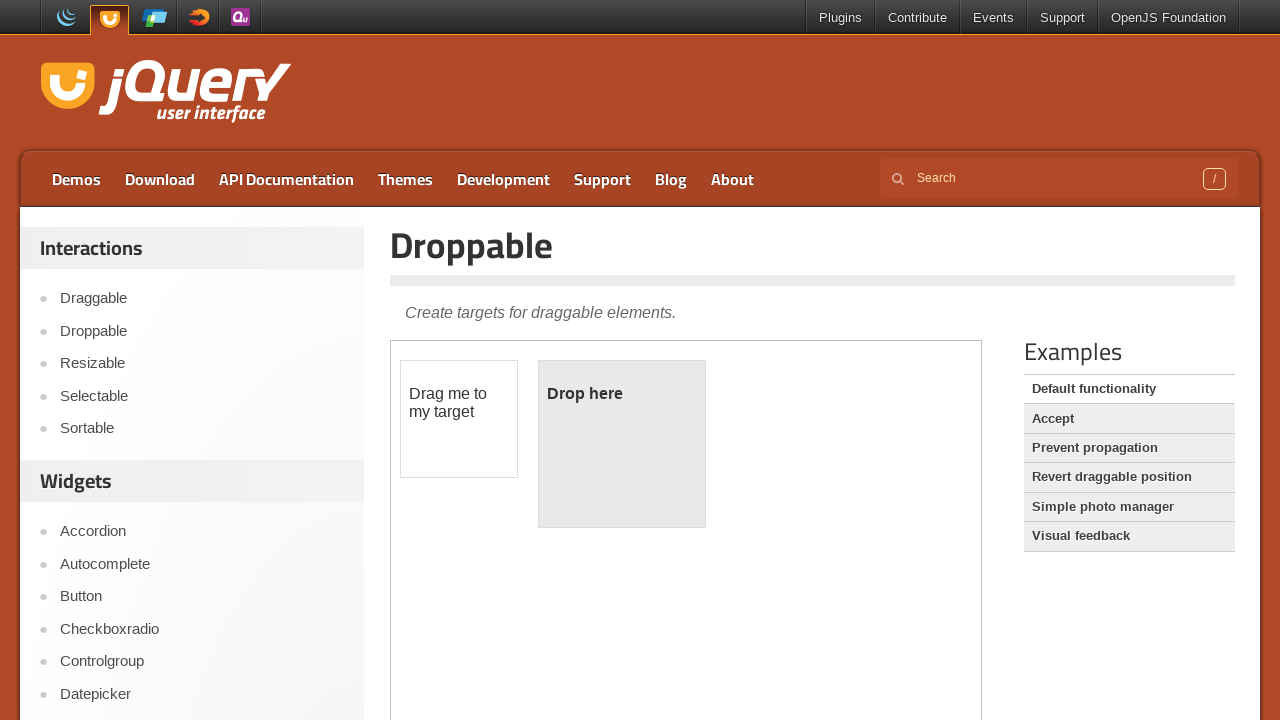

Located the demo iframe containing draggable elements
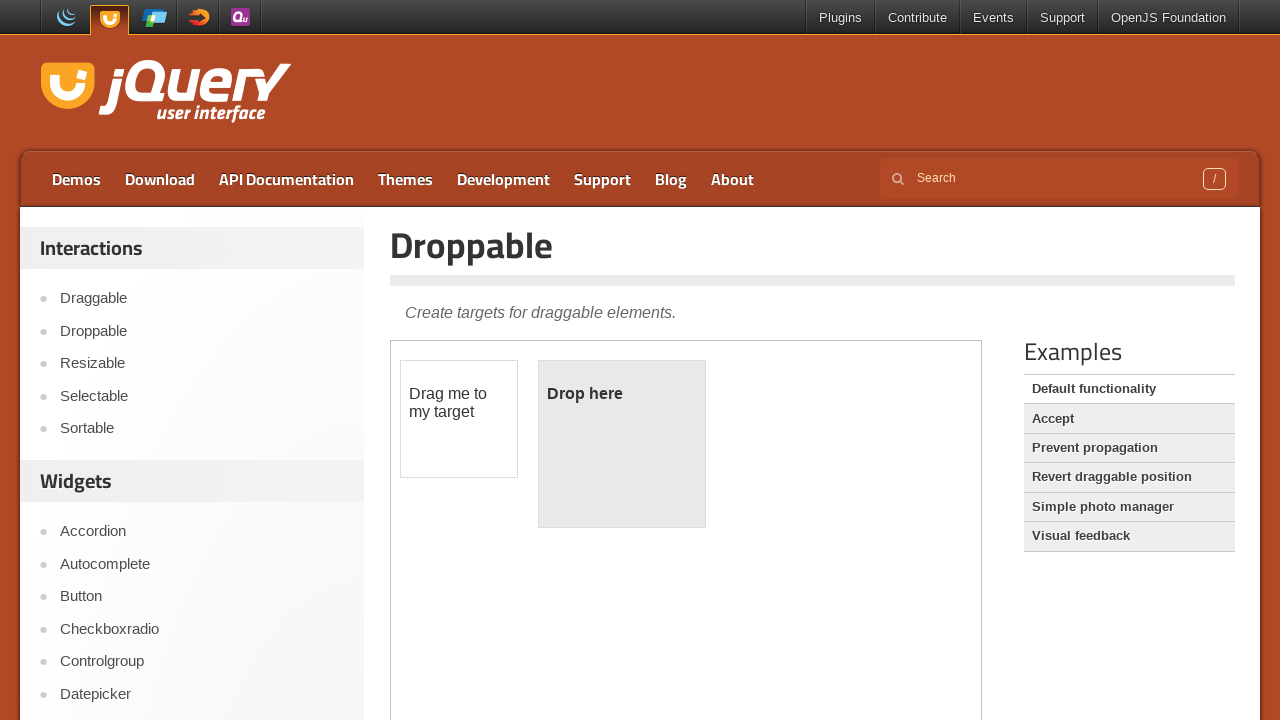

Located the draggable element
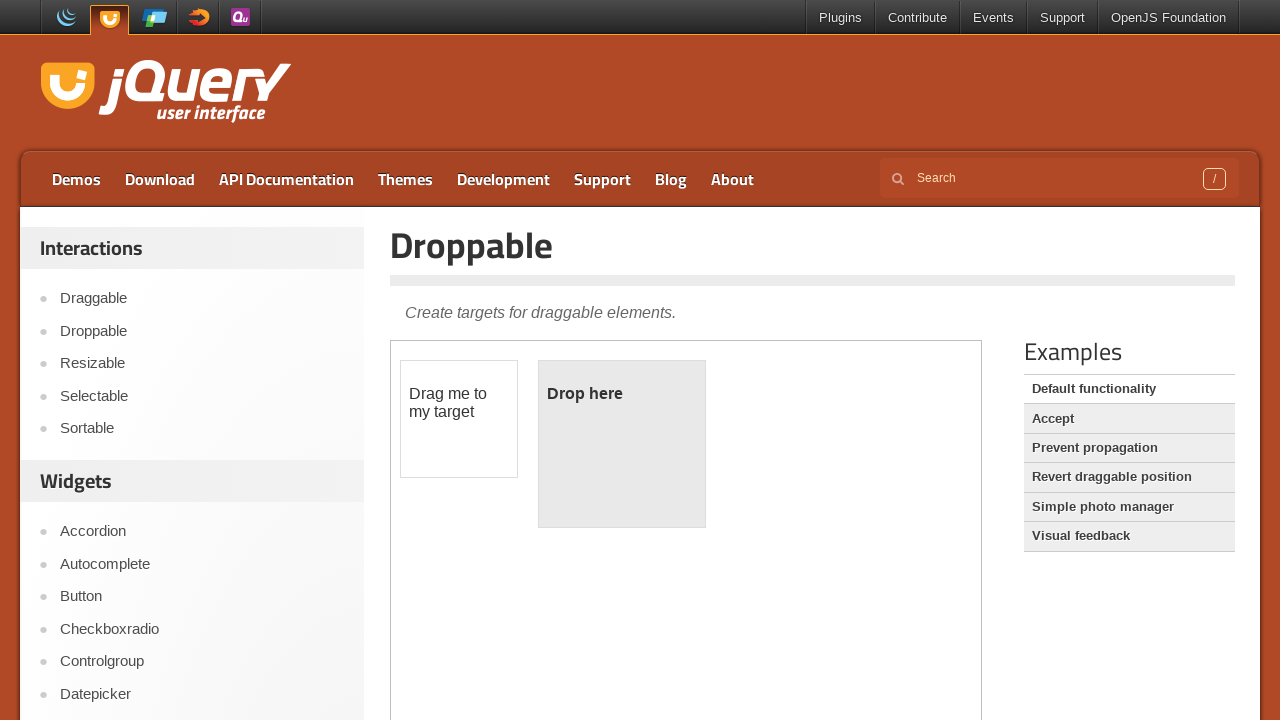

Located the droppable target element
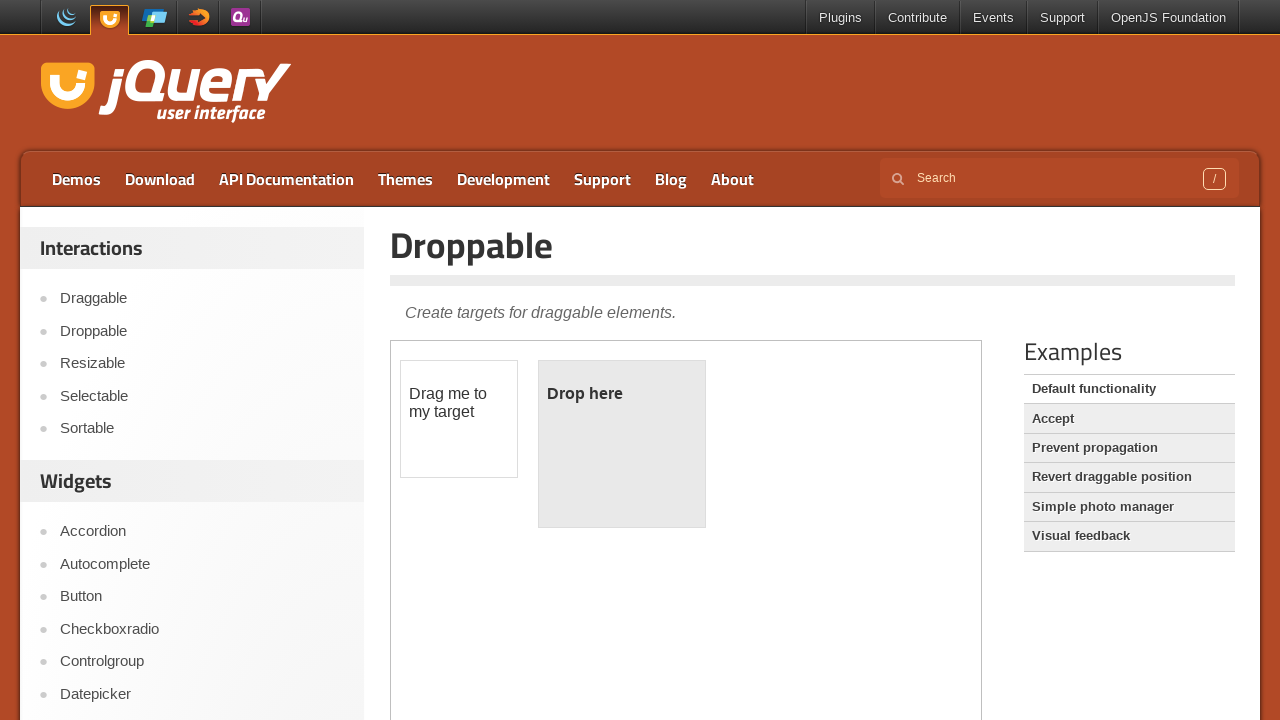

Retrieved bounding box coordinates for draggable element
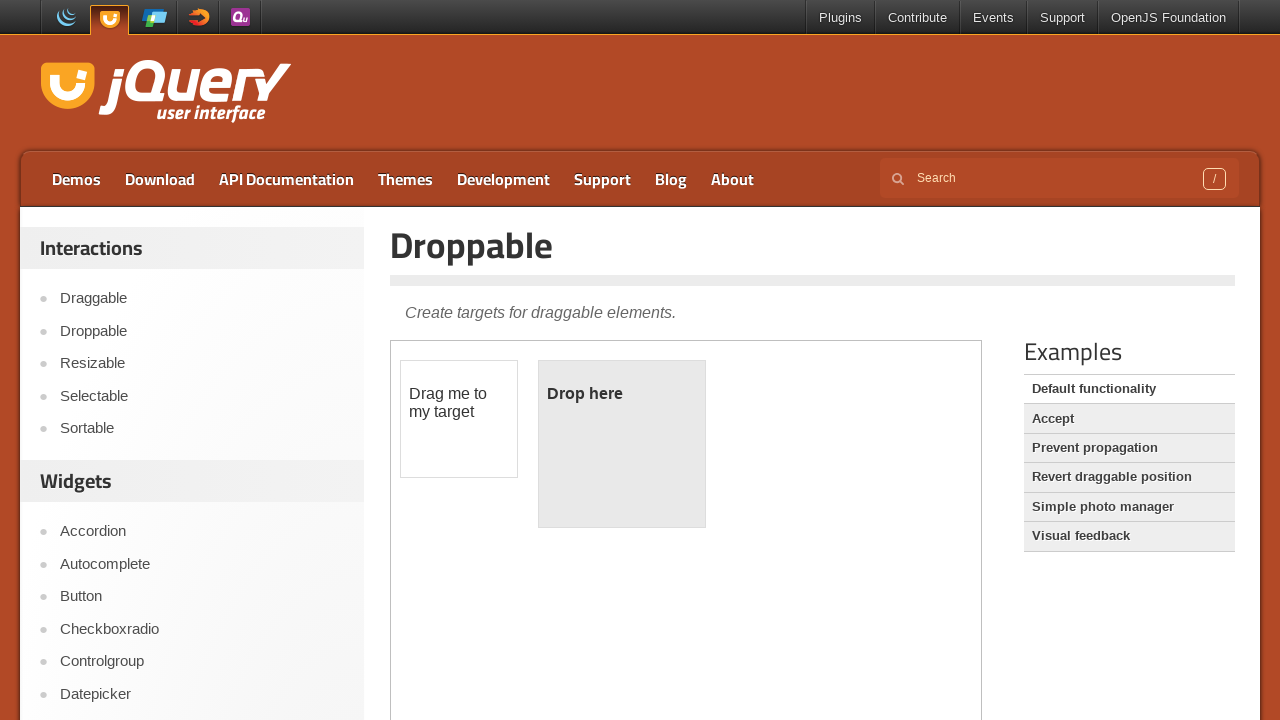

Retrieved bounding box coordinates for droppable element
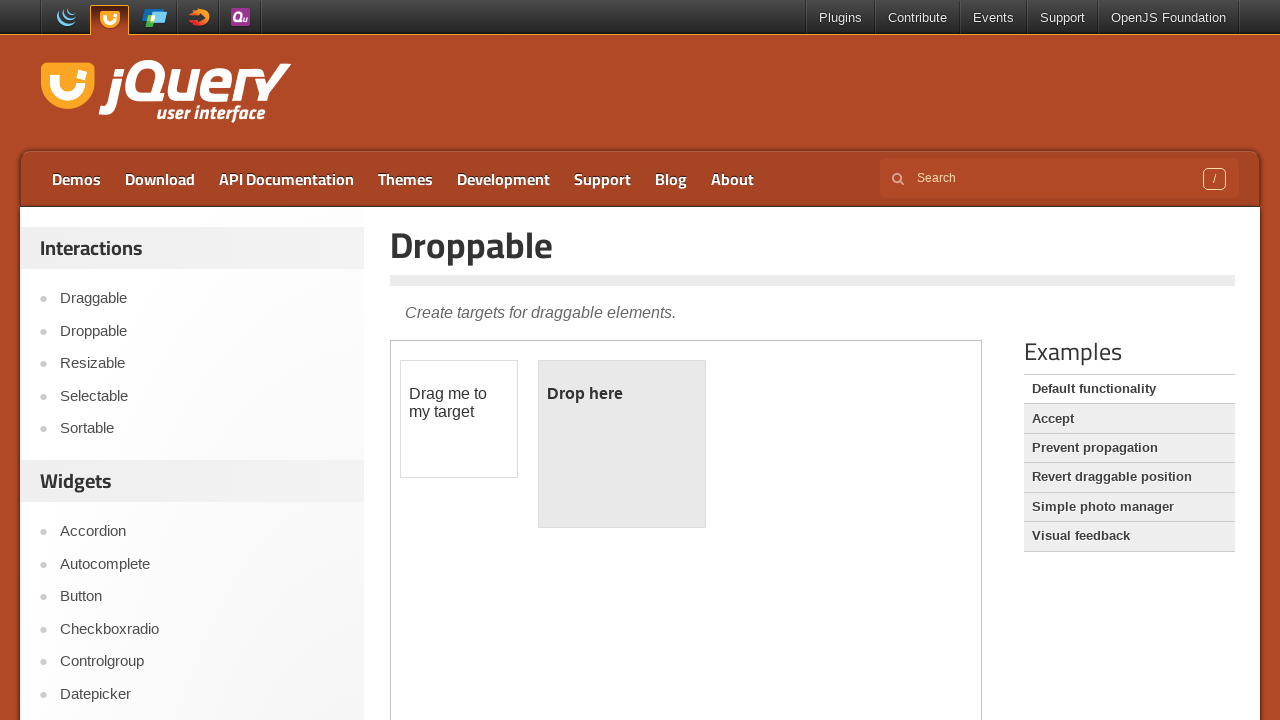

Dragged draggable element onto droppable target at (622, 444)
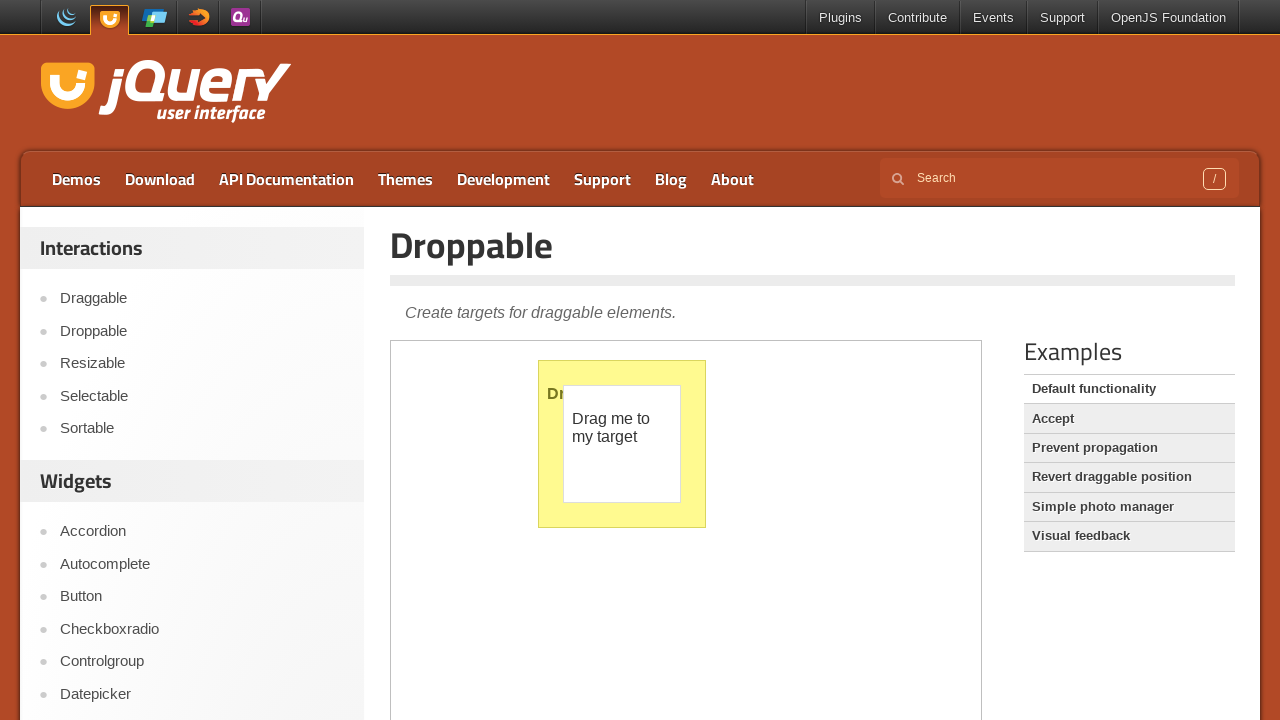

Waited 2 seconds to observe drag-and-drop result
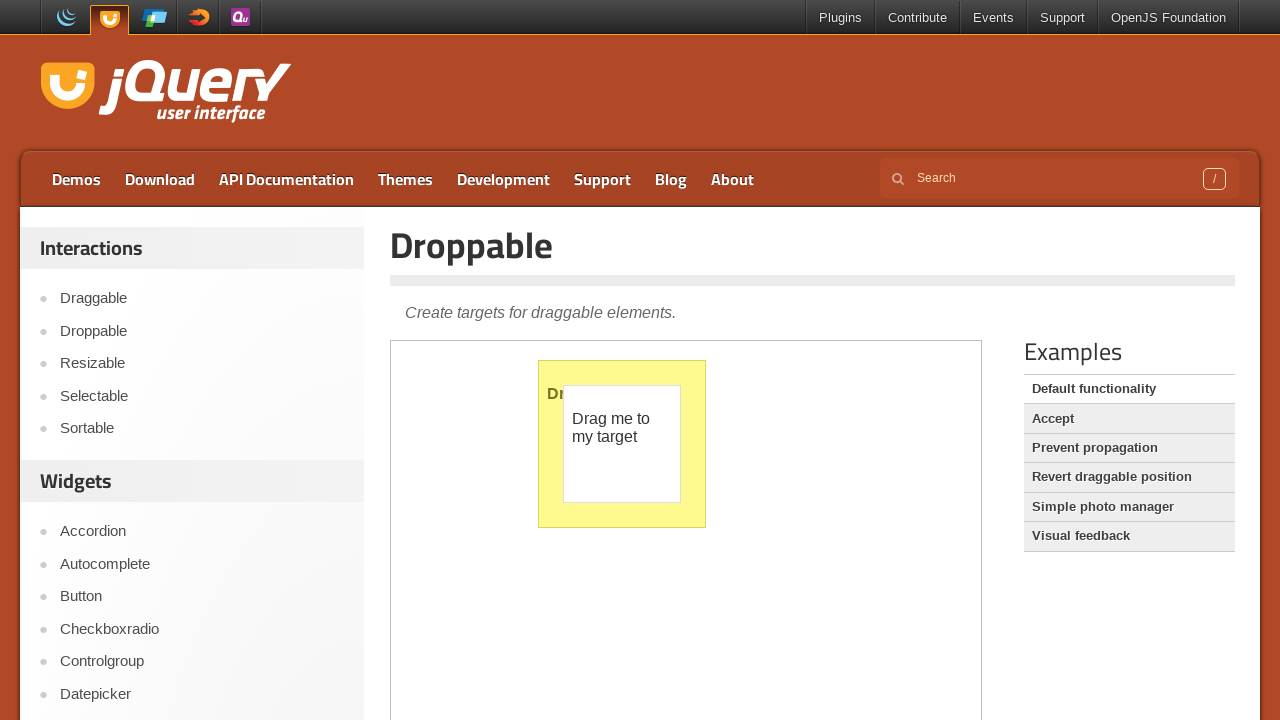

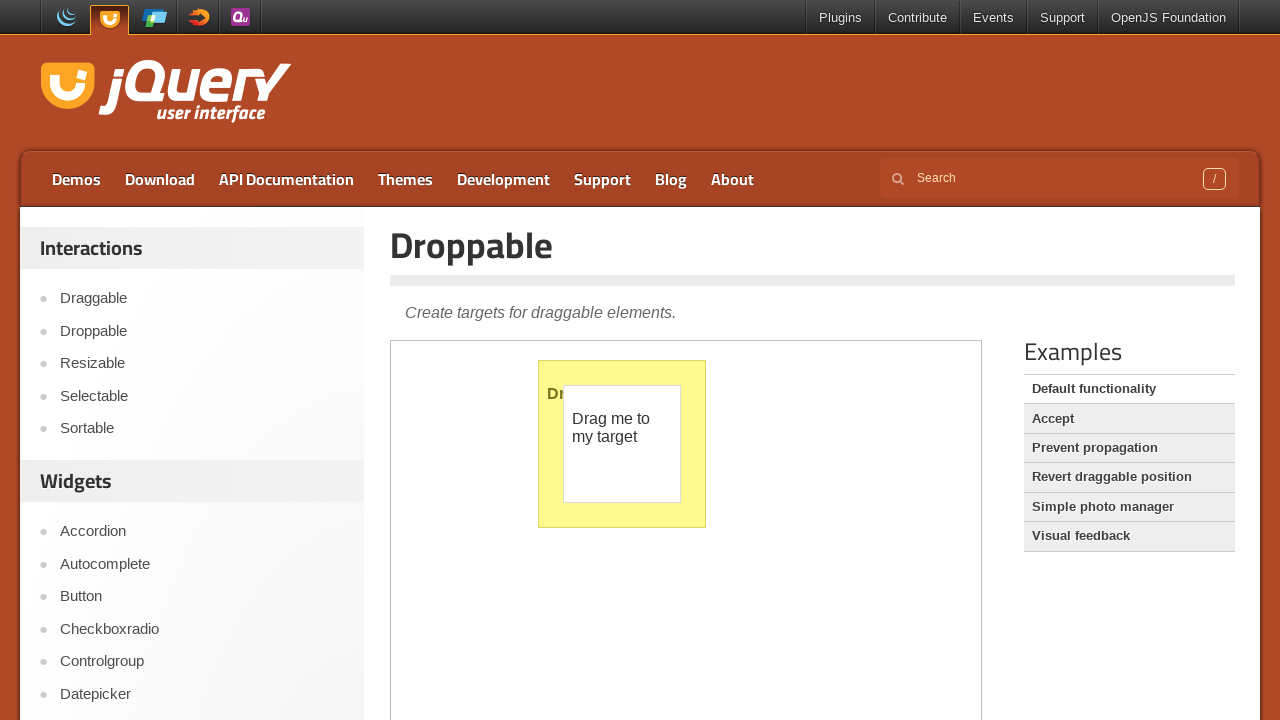